Tests navigation to the registration page by clicking the registration link and verifying the URL changes to the registration page

Starting URL: https://qa.koel.app/

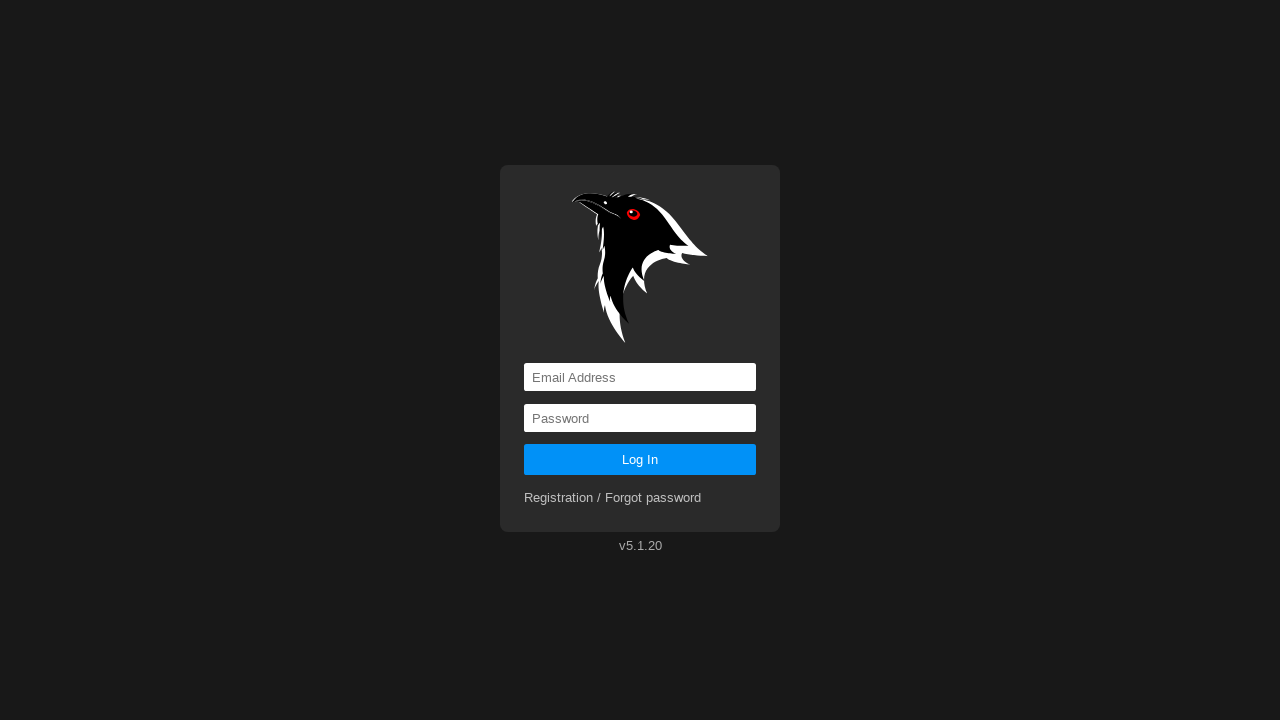

Clicked registration link at (613, 498) on a[href='registration']
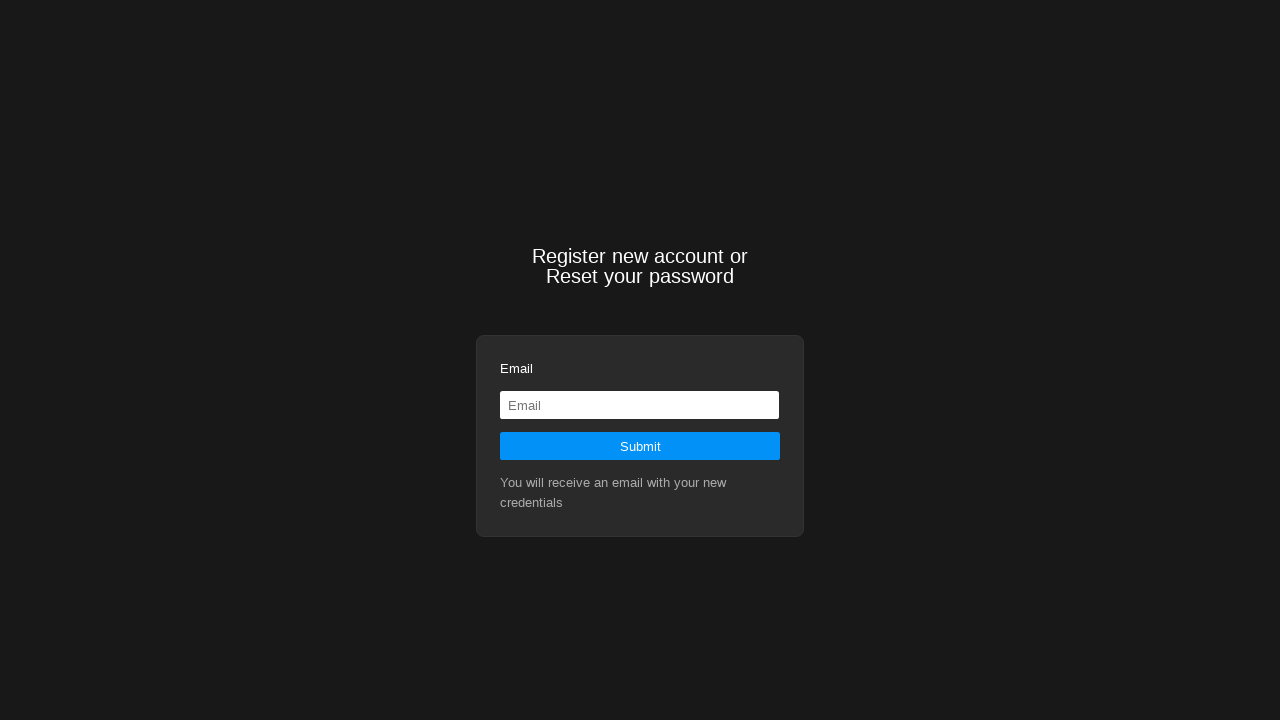

Waited for navigation to registration page URL
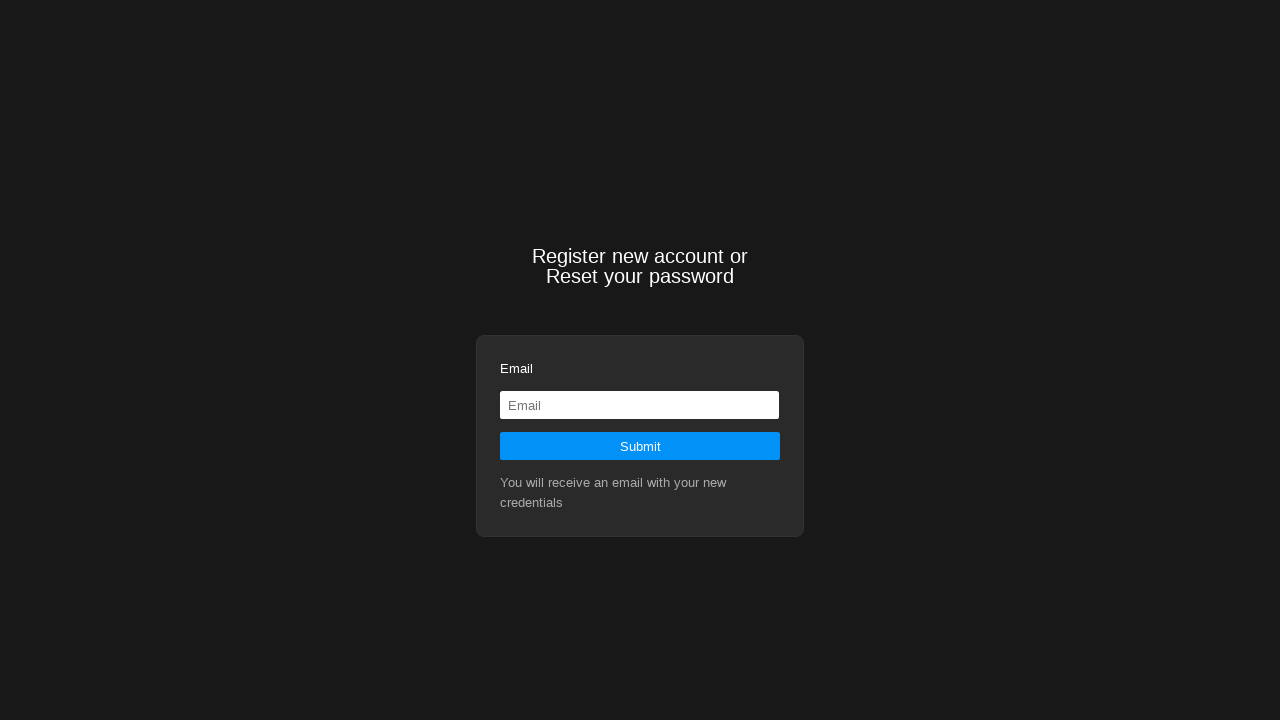

Verified URL is https://qa.koel.app/registration
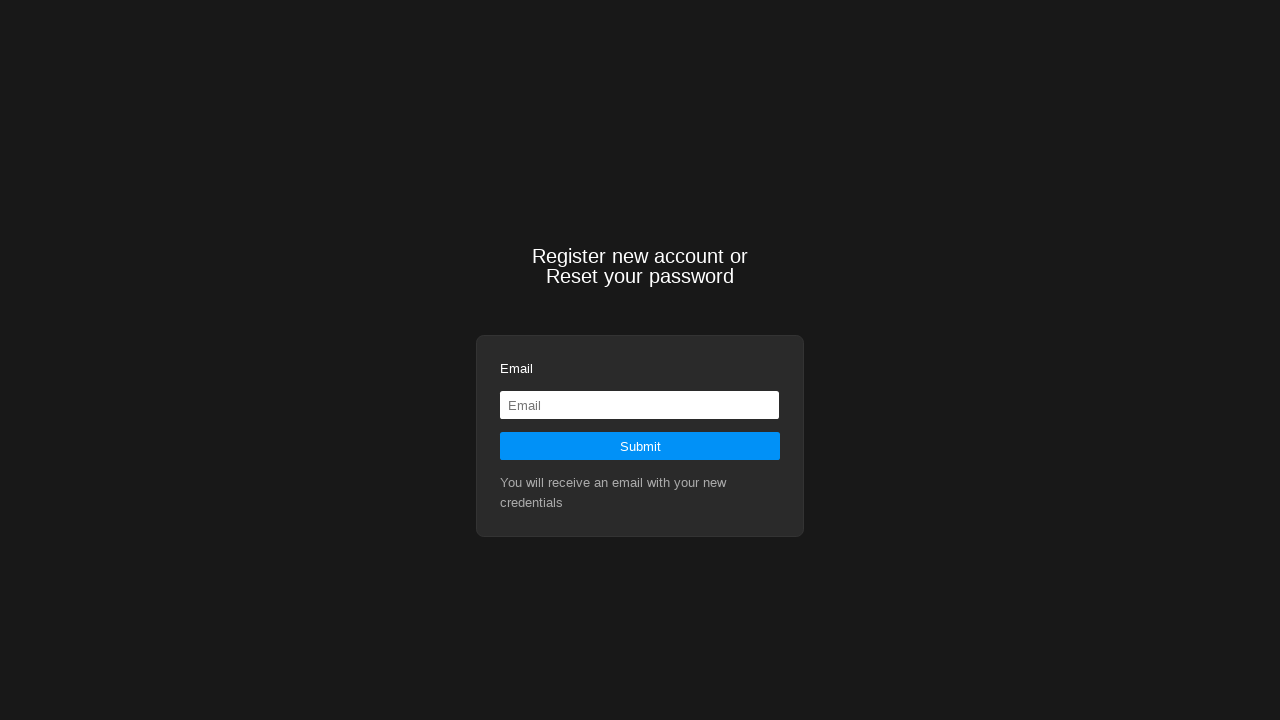

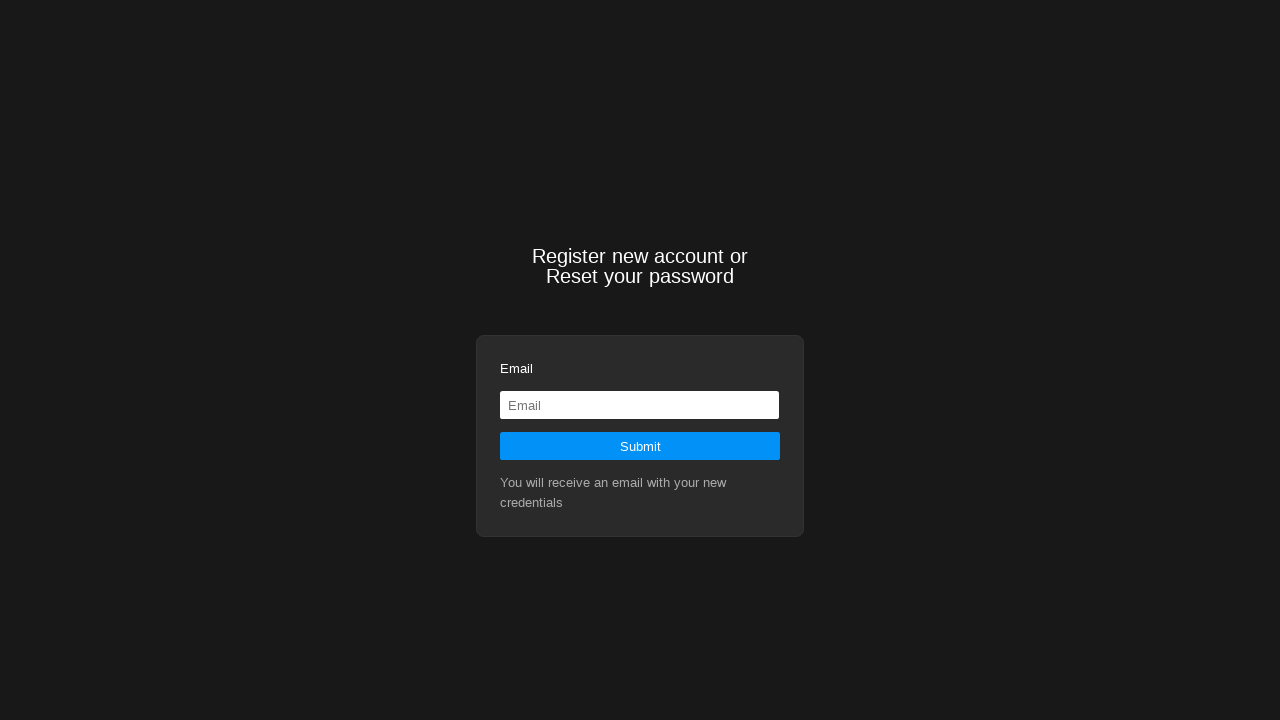